Tests auto-suggestion dropdown functionality by typing a partial country name and selecting the matching option from the dropdown suggestions.

Starting URL: https://rahulshettyacademy.com/dropdownsPractise/

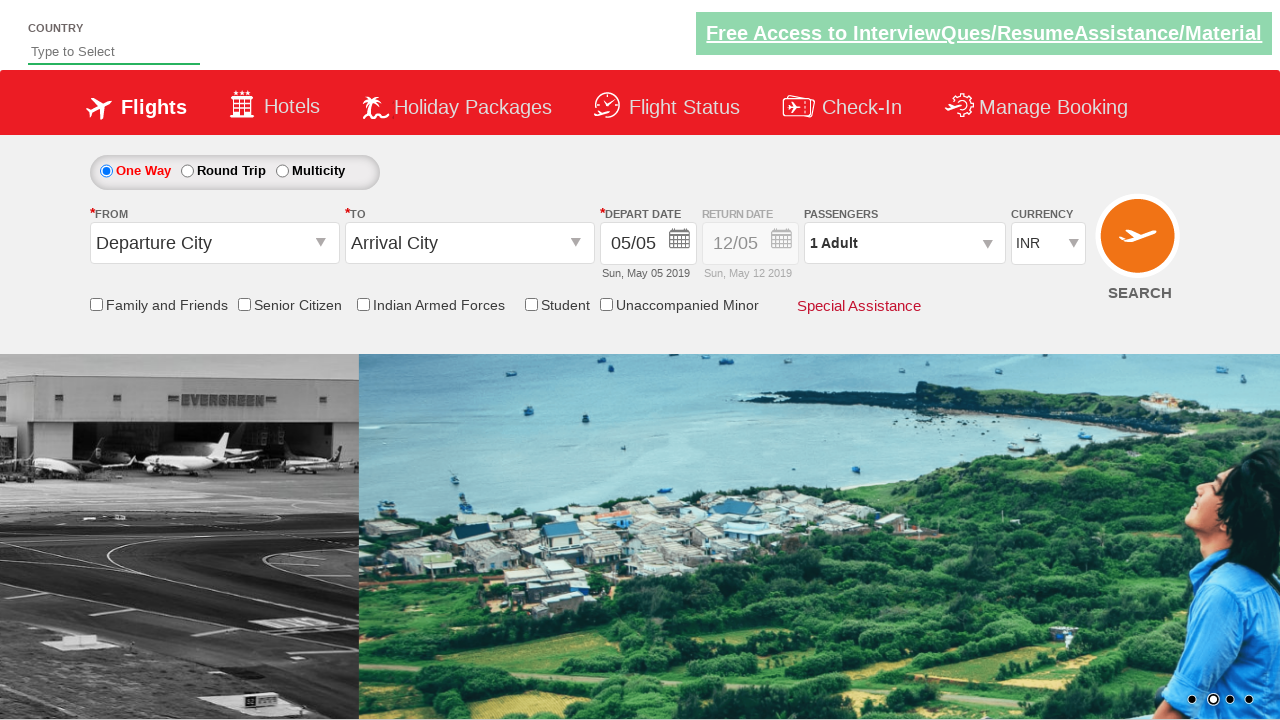

Typed 'Ind' in autosuggest field to trigger dropdown on #autosuggest
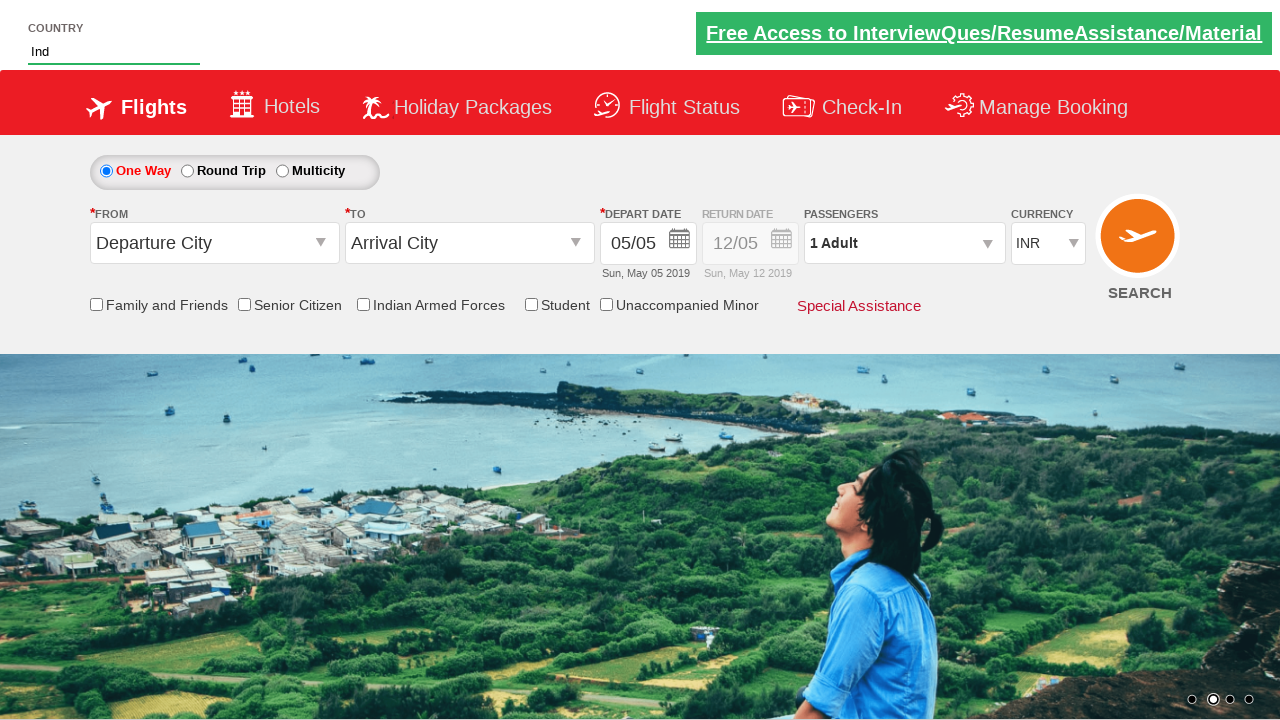

Auto-suggestion dropdown appeared with matching options
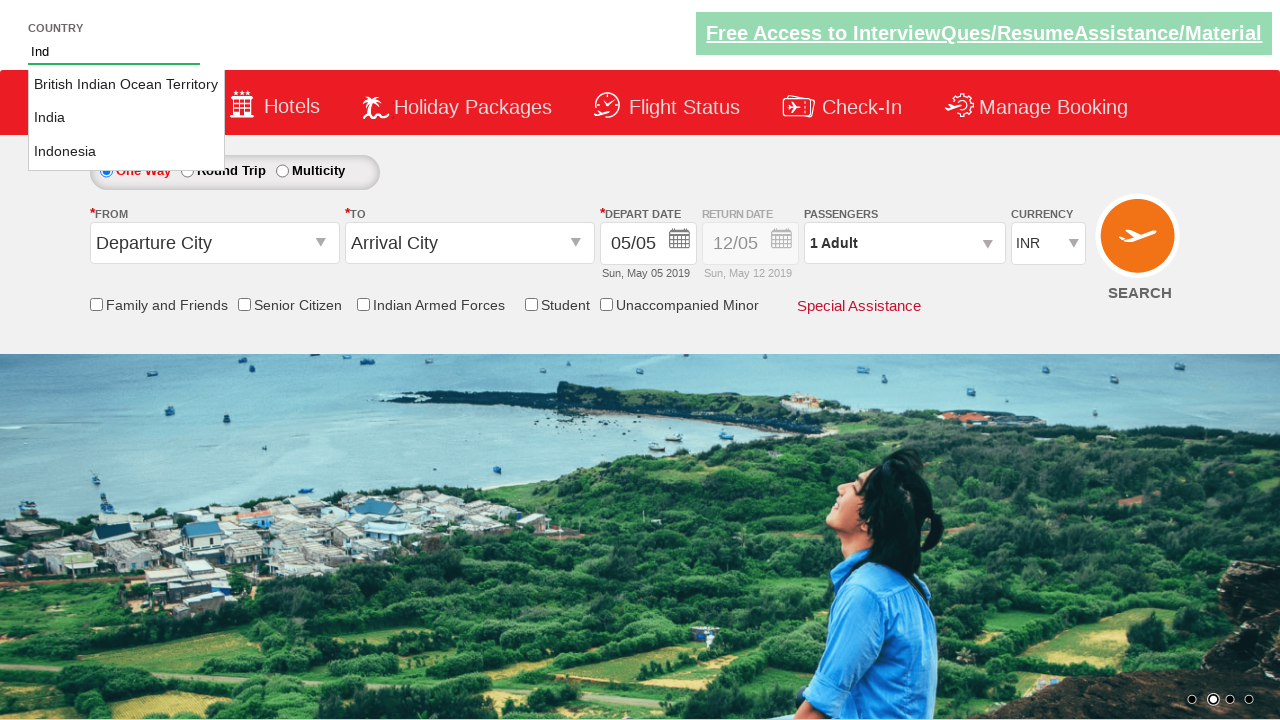

Located 3 suggestion options in dropdown
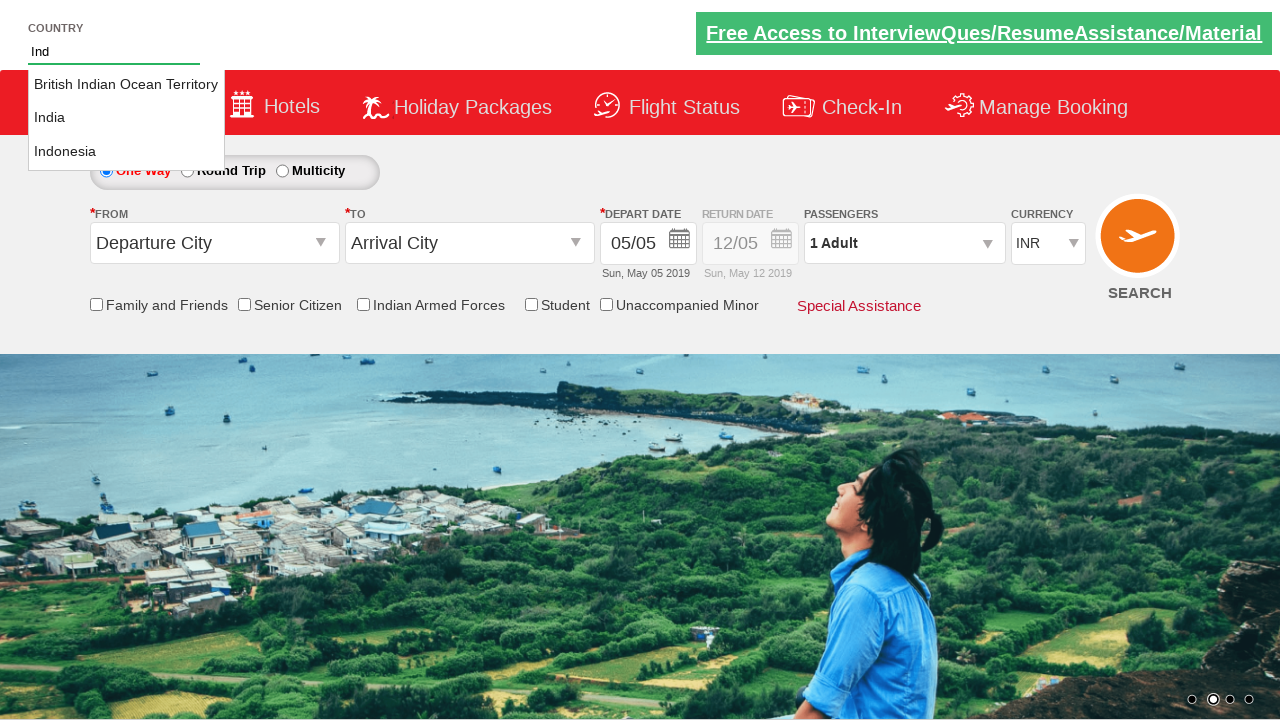

Clicked on 'India' option from auto-suggestion dropdown at (126, 118) on li.ui-menu-item a >> nth=1
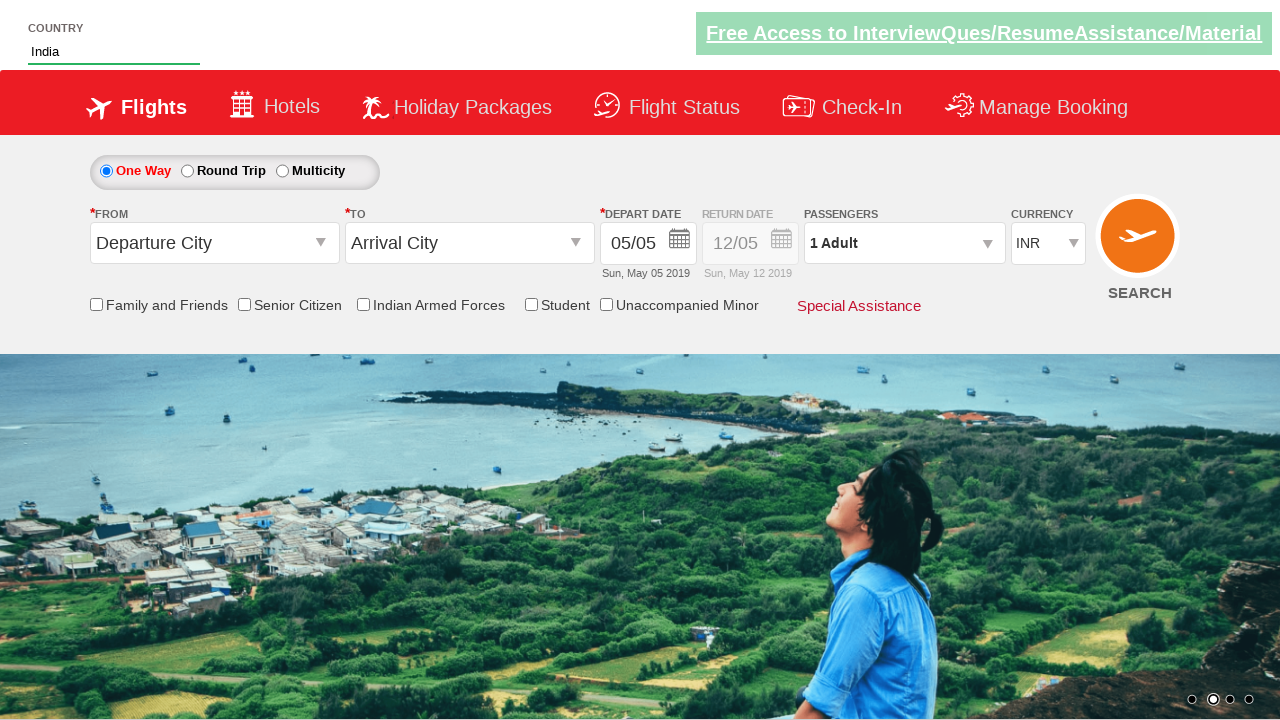

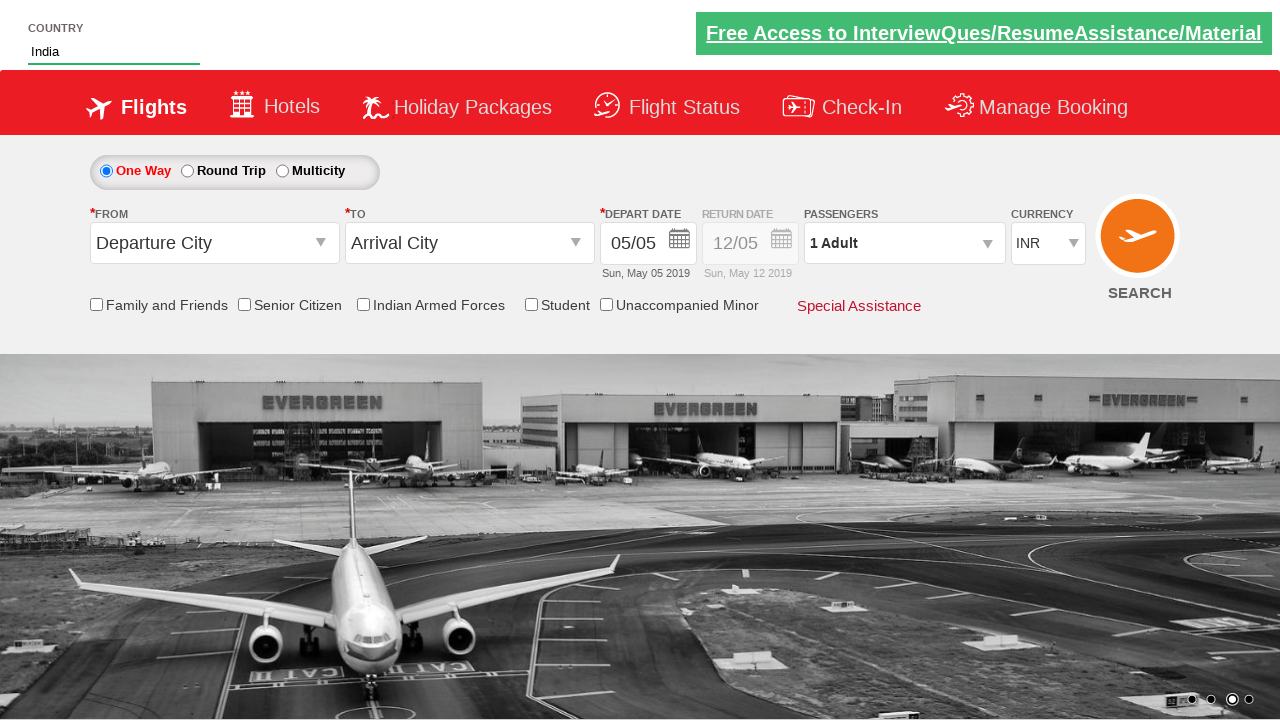